Tests clicking on the signin link on the Rediff homepage to navigate to the login page

Starting URL: https://rediff.com

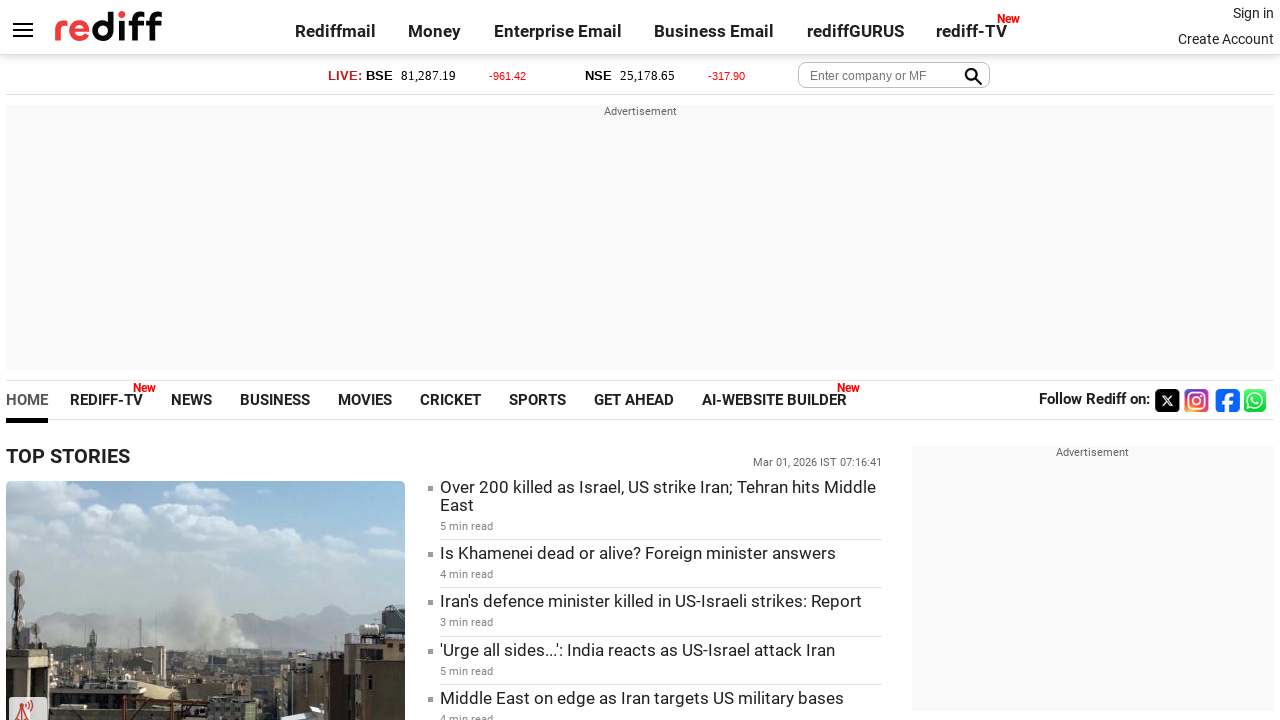

Clicked on signin link to navigate to login page at (1253, 13) on .signin
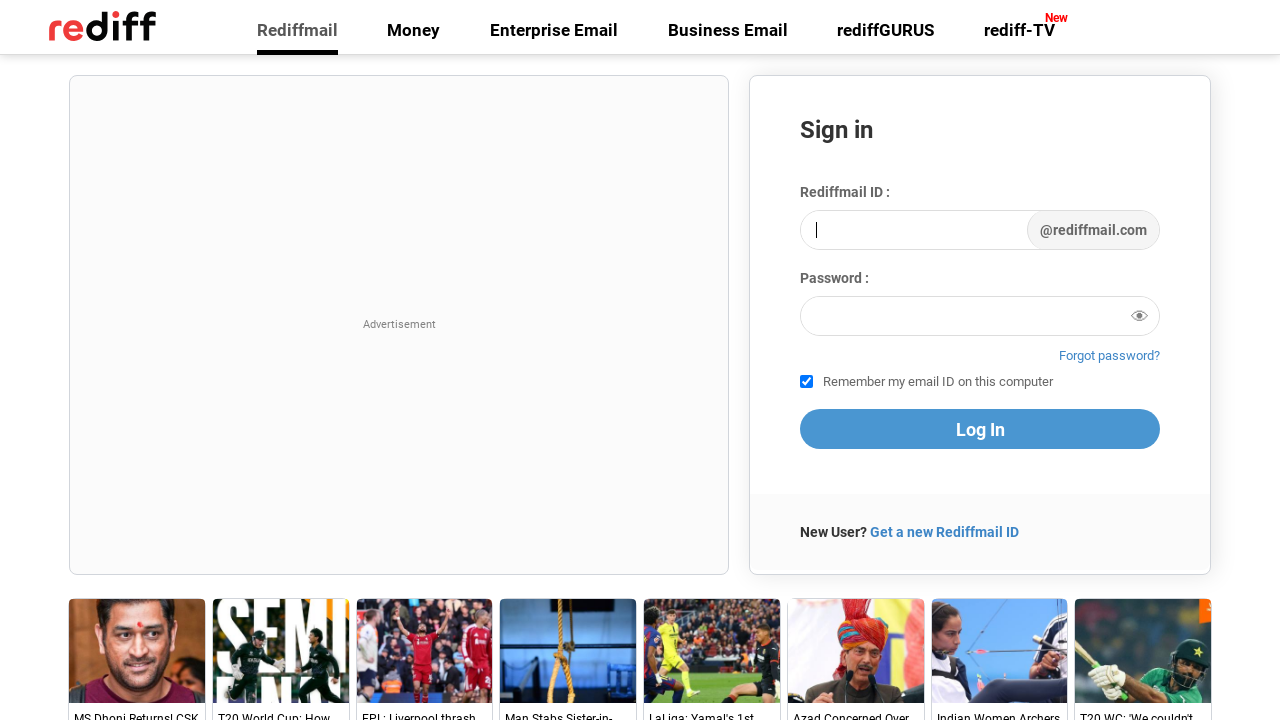

Login page loaded and DOM content fully rendered
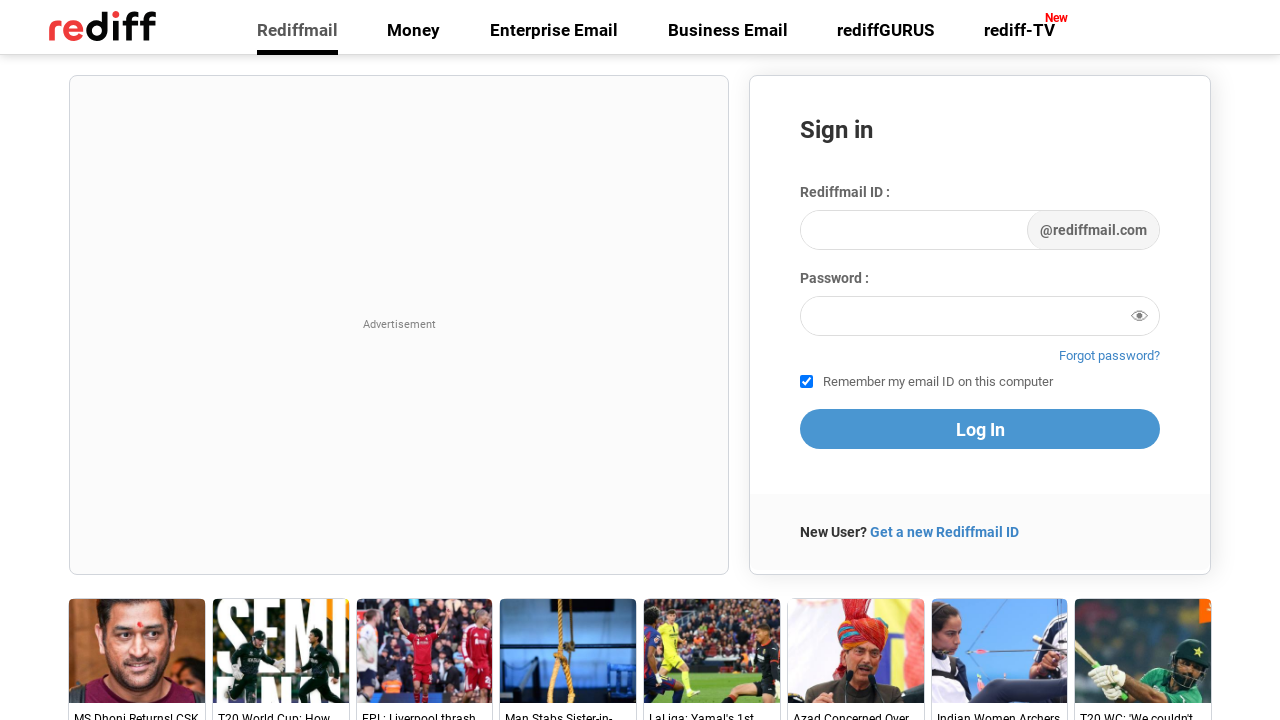

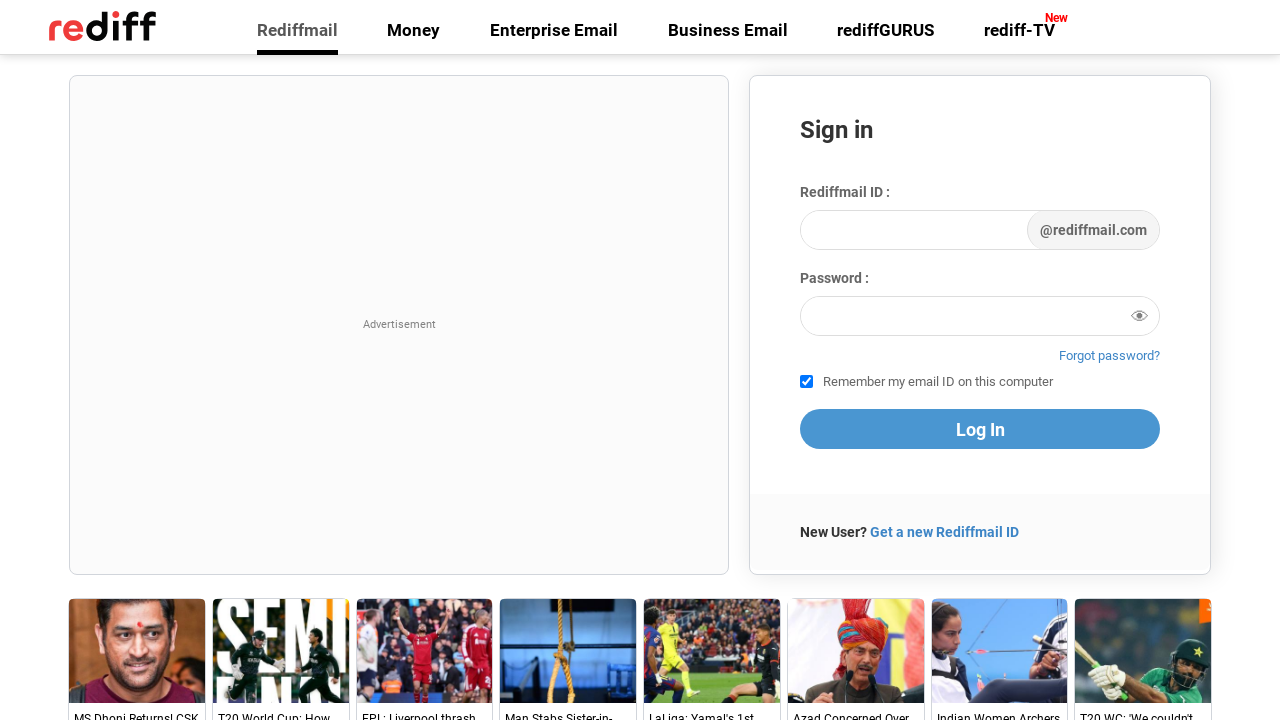